Clicks on a link containing "Slider" using partial link text matching

Starting URL: https://the-internet.herokuapp.com/

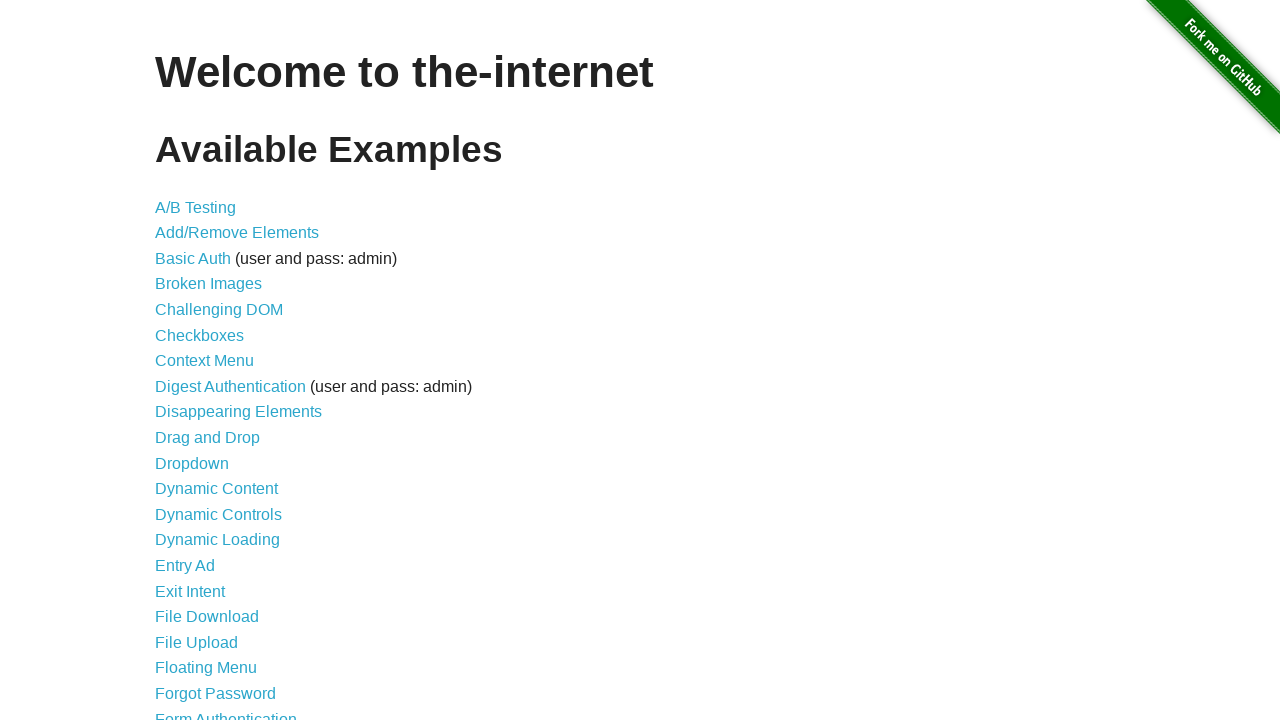

Clicked on link containing 'Slider' using partial link text matching at (214, 361) on text=/.*Slider.*/
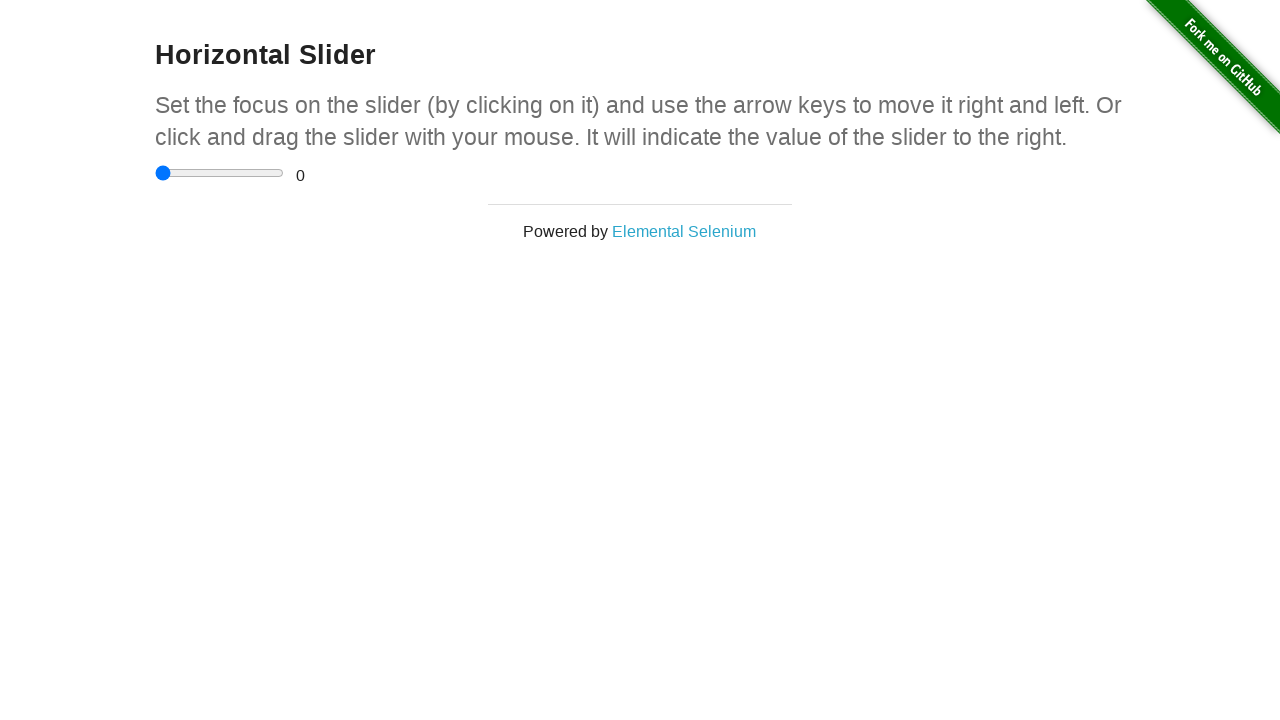

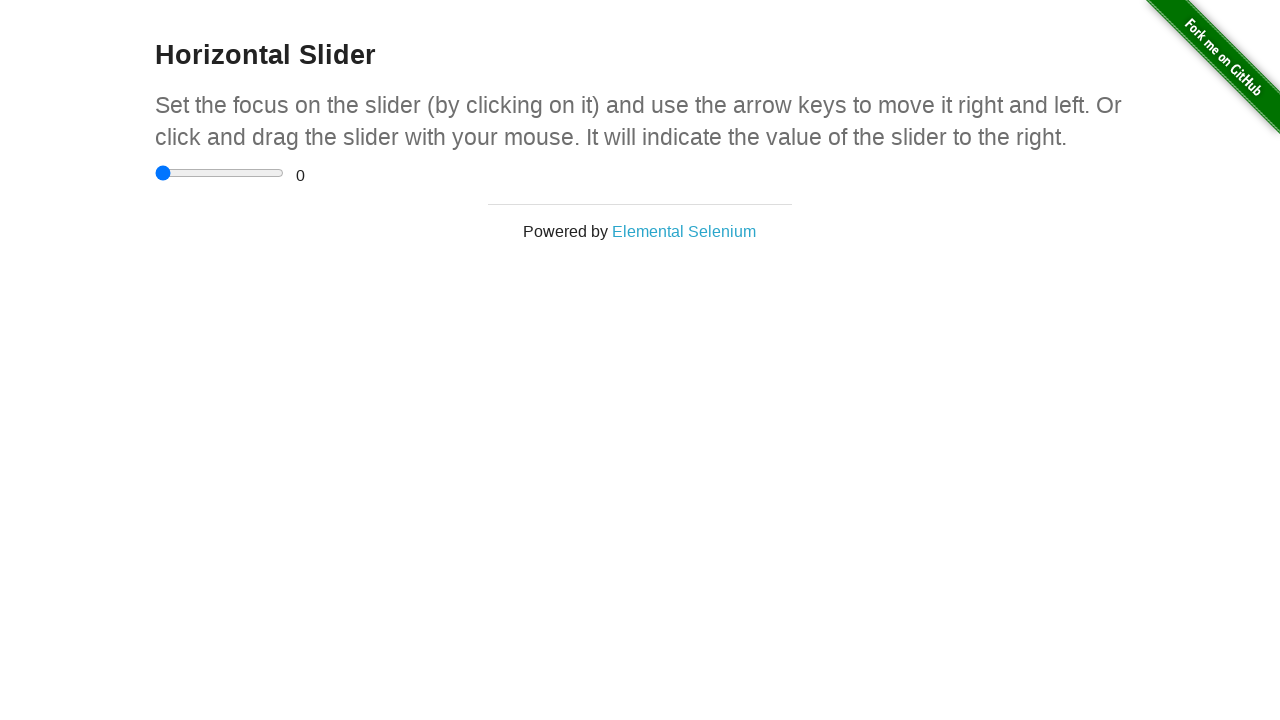